Tests clearing the complete state of all items by checking and unchecking toggle-all

Starting URL: https://demo.playwright.dev/todomvc

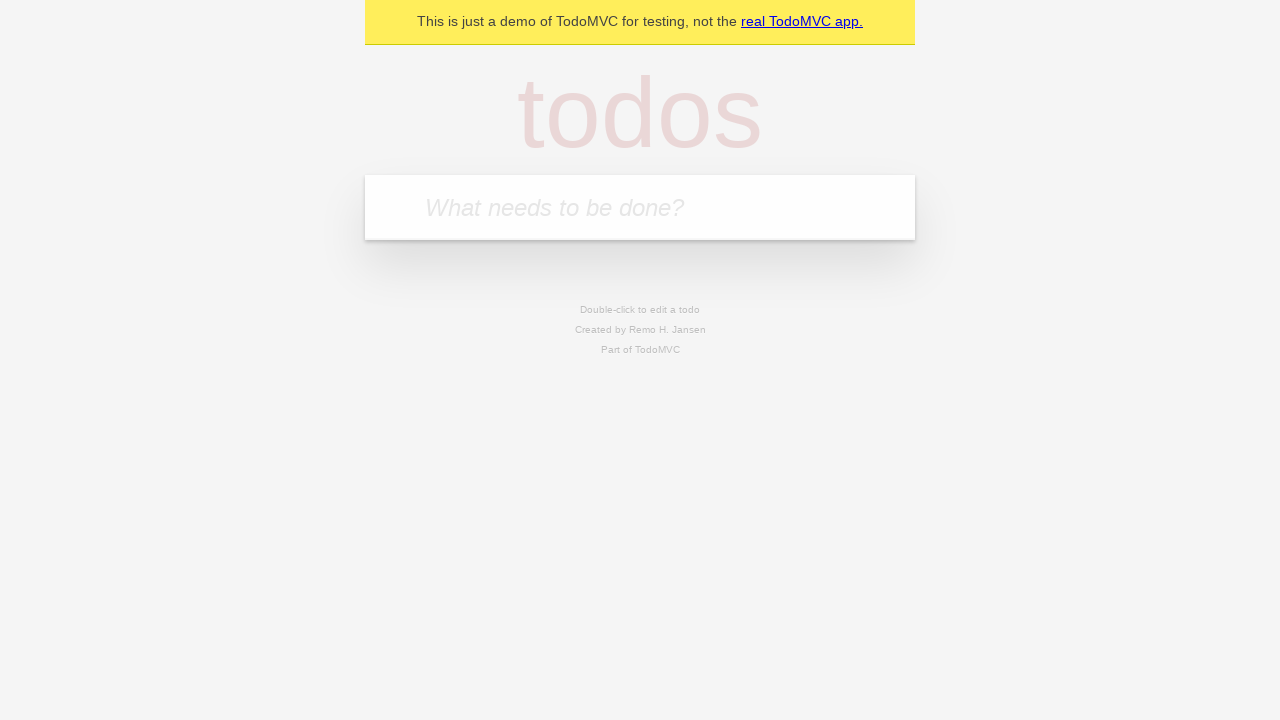

Filled new todo field with 'buy some cheese' on .new-todo
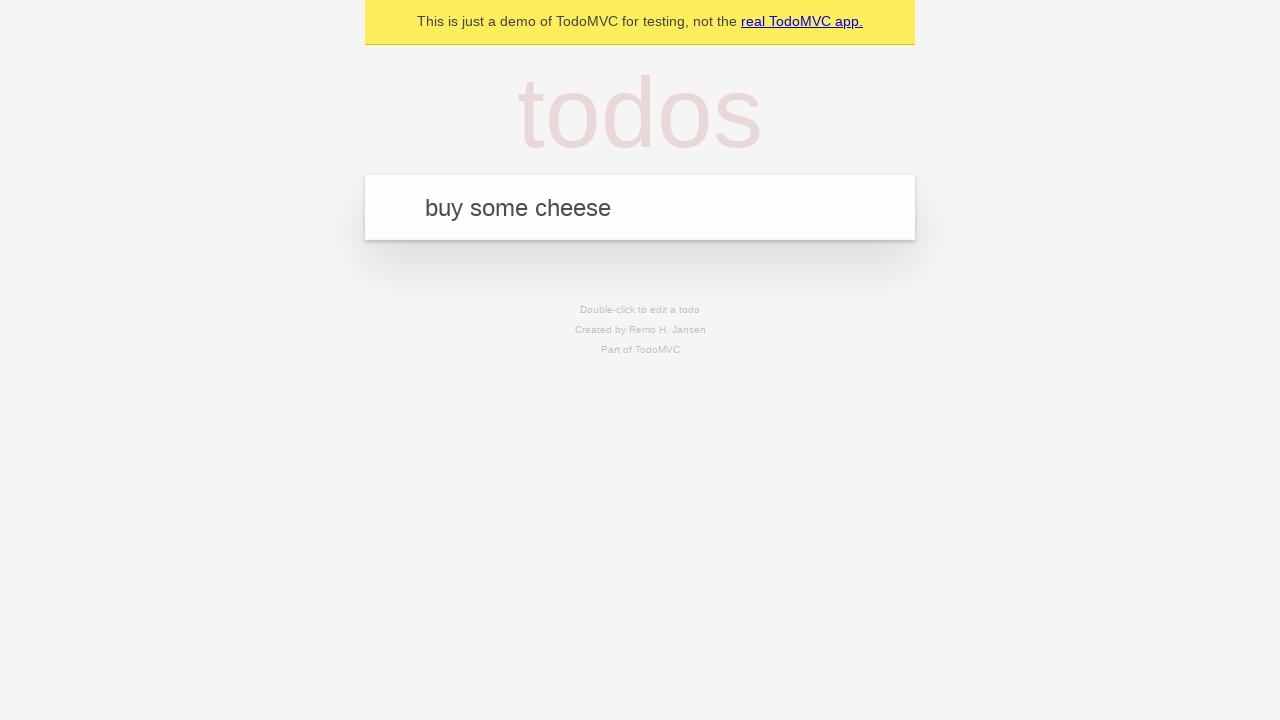

Pressed Enter to create first todo on .new-todo
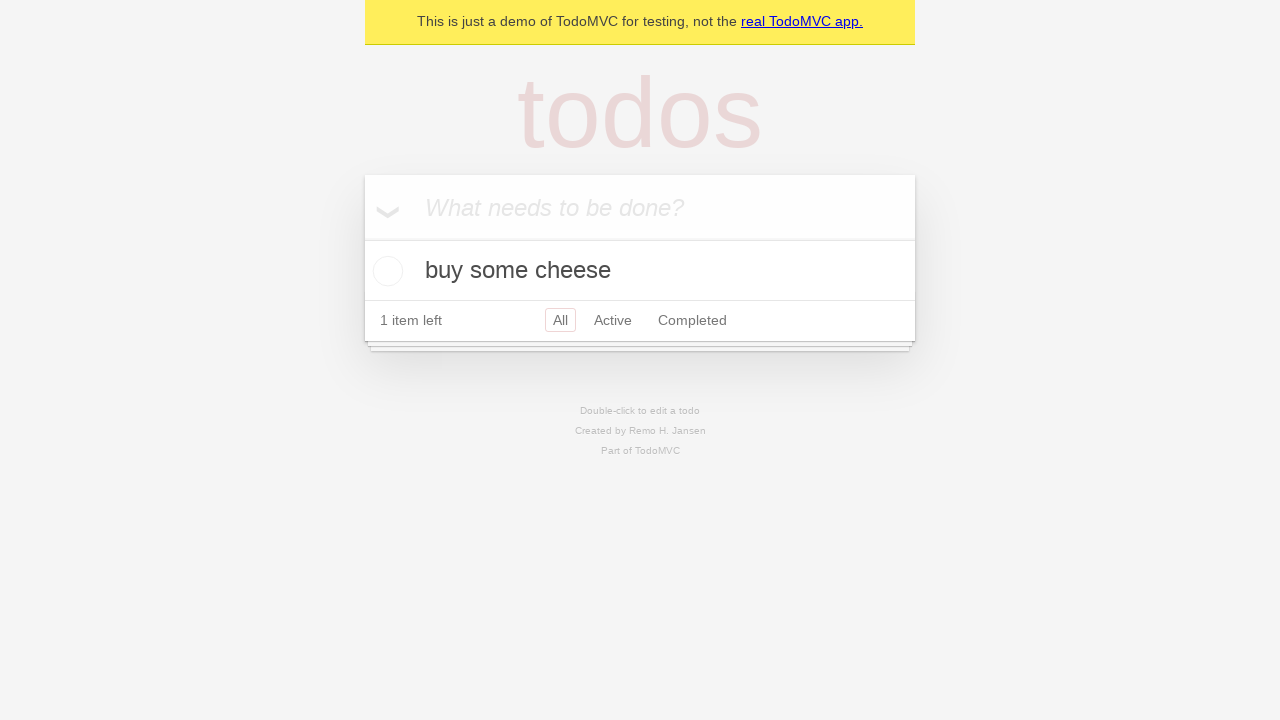

Filled new todo field with 'feed the cat' on .new-todo
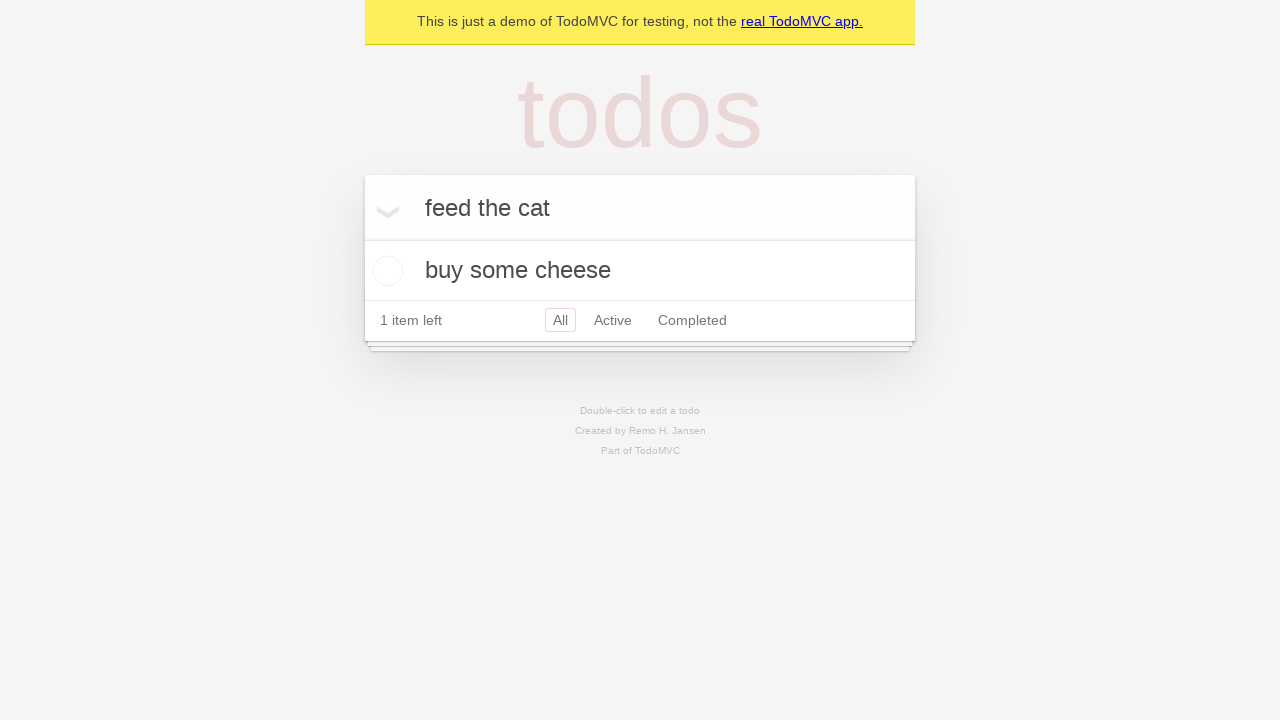

Pressed Enter to create second todo on .new-todo
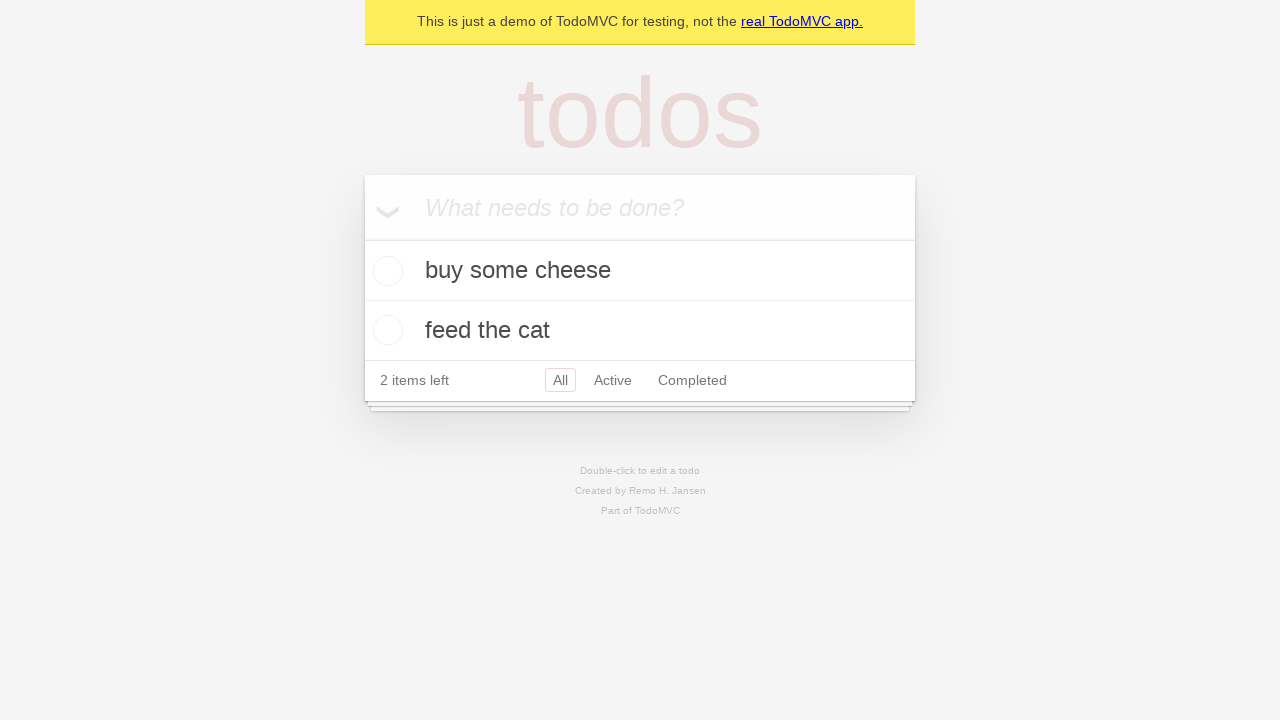

Filled new todo field with 'book a doctors appointment' on .new-todo
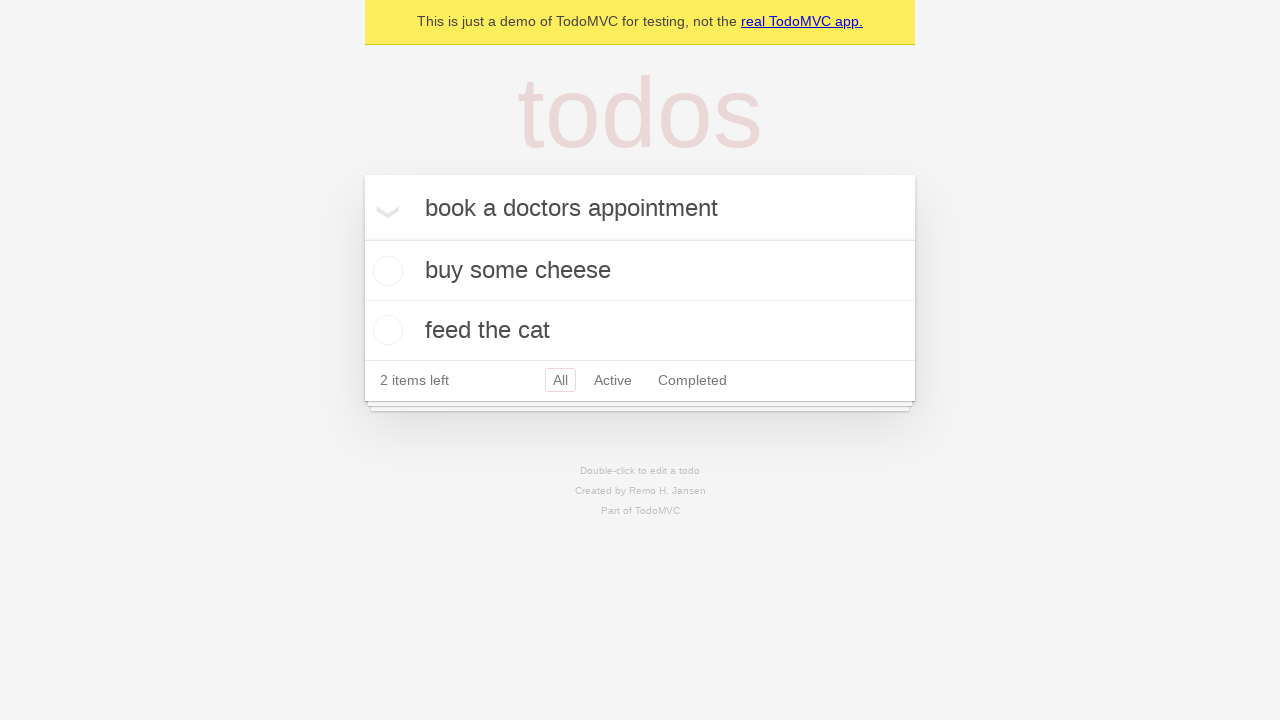

Pressed Enter to create third todo on .new-todo
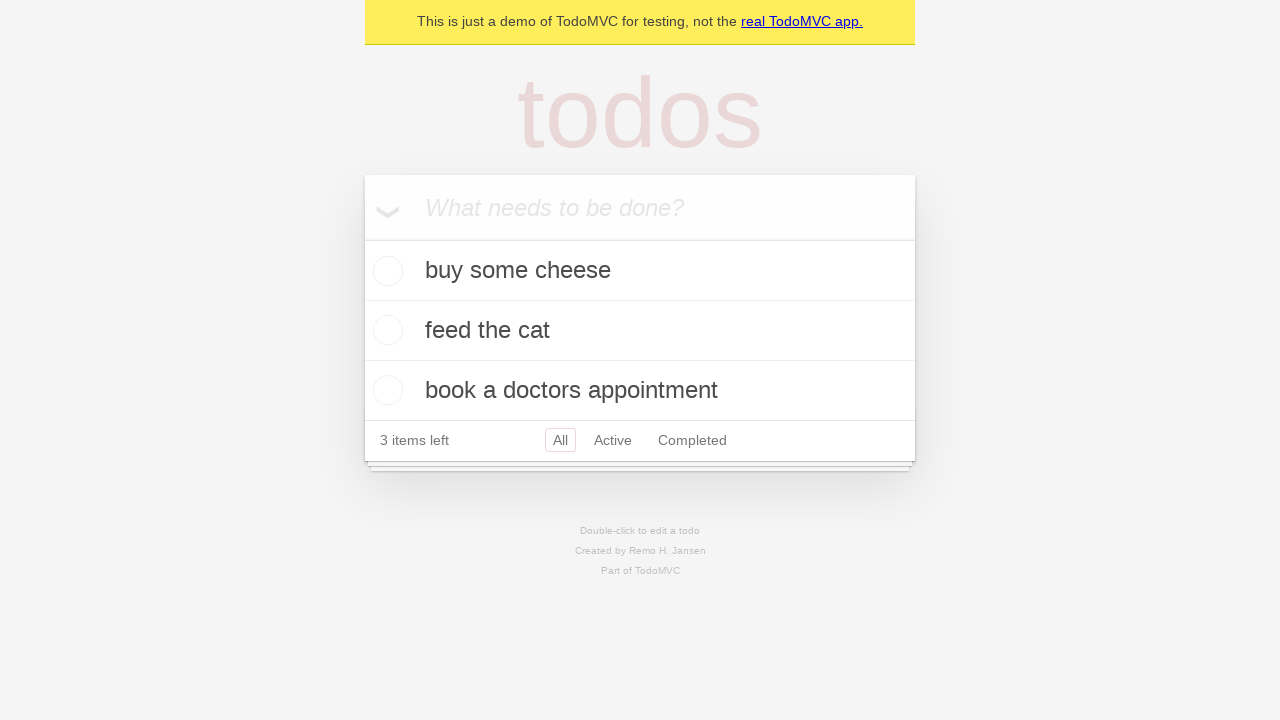

Clicked toggle-all to mark all todos as complete at (362, 238) on .toggle-all
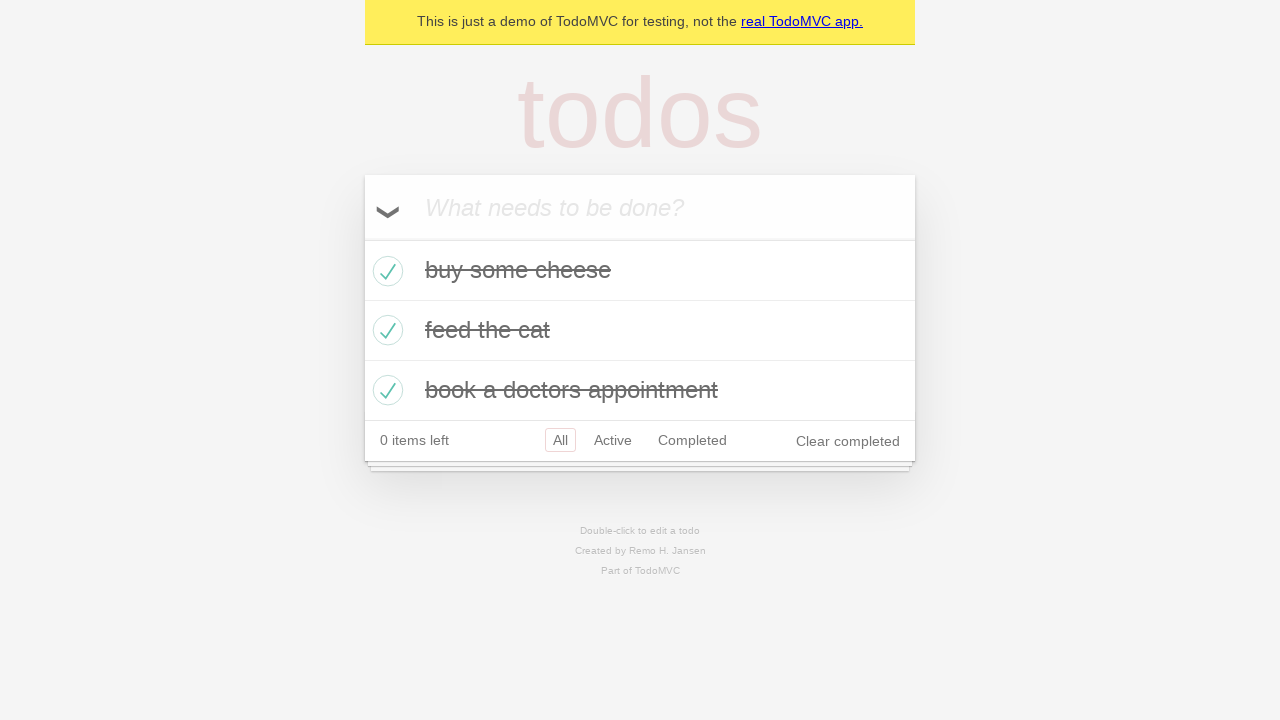

Clicked toggle-all to uncheck all completed todos at (362, 238) on .toggle-all
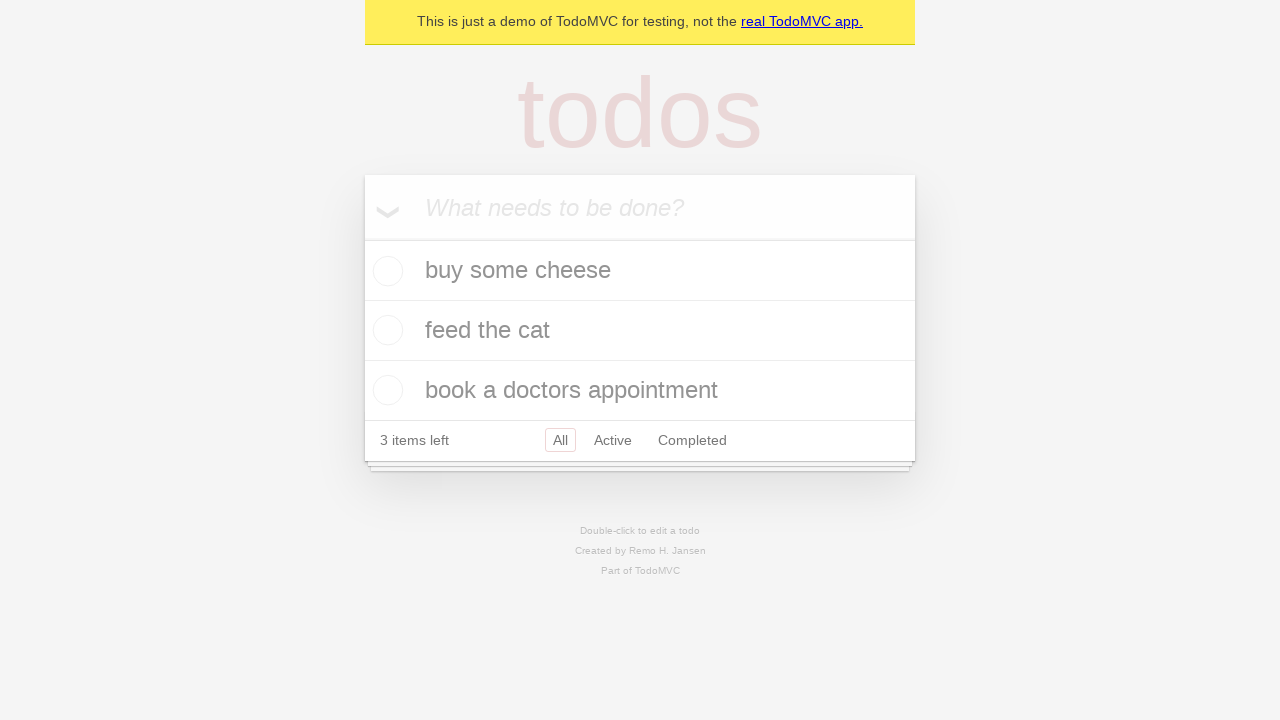

Waited for all todos to be marked as incomplete
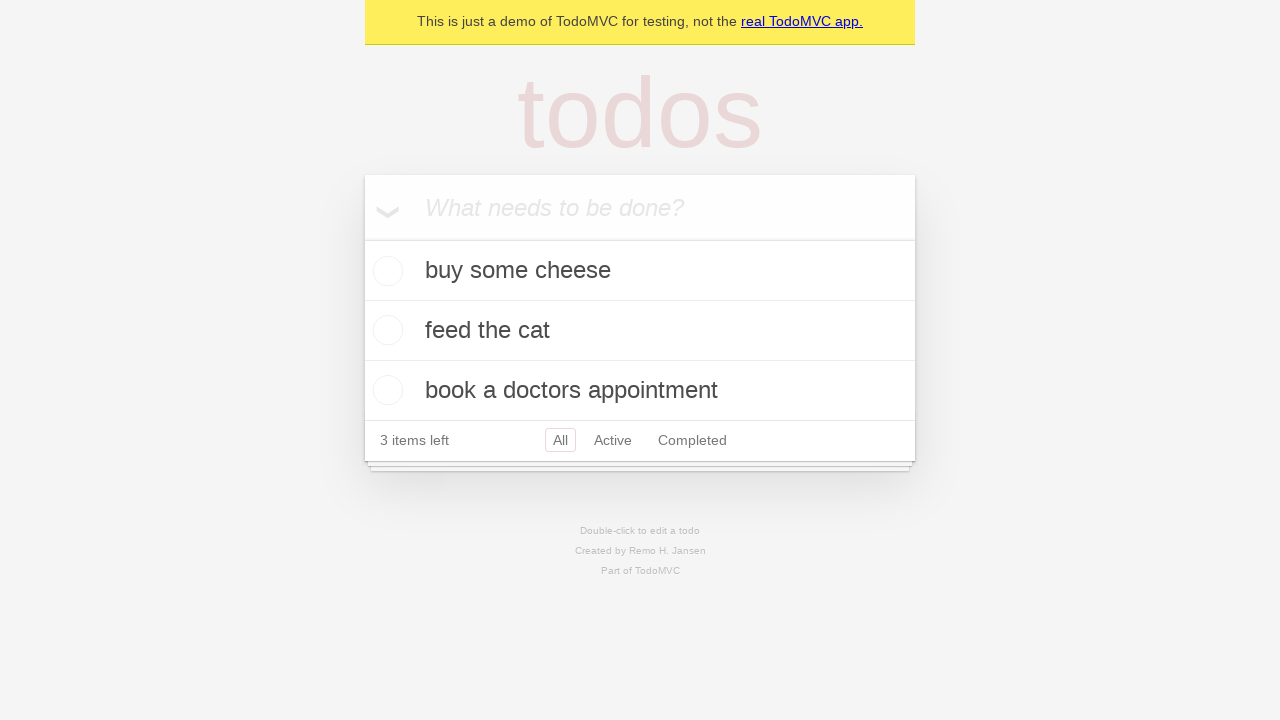

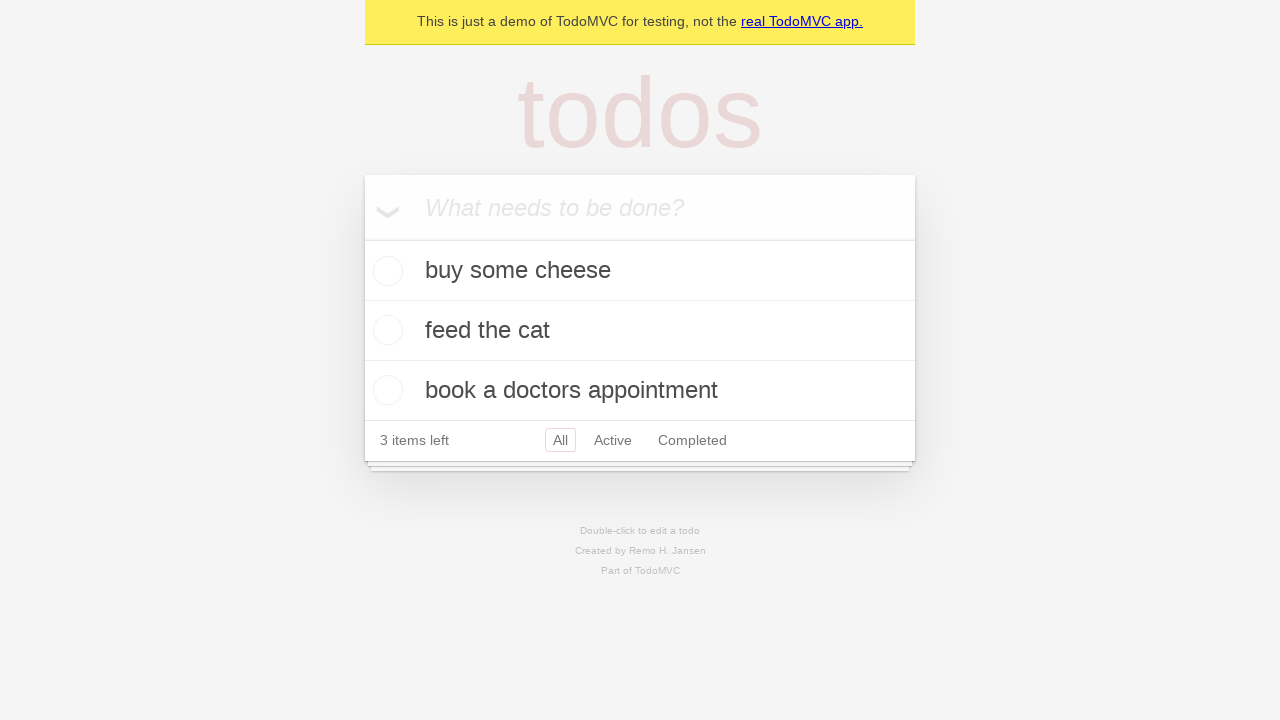